Tests username field validation by entering lowercase, uppercase characters and empty spaces with length less than 50.

Starting URL: https://buggy.justtestit.org/register

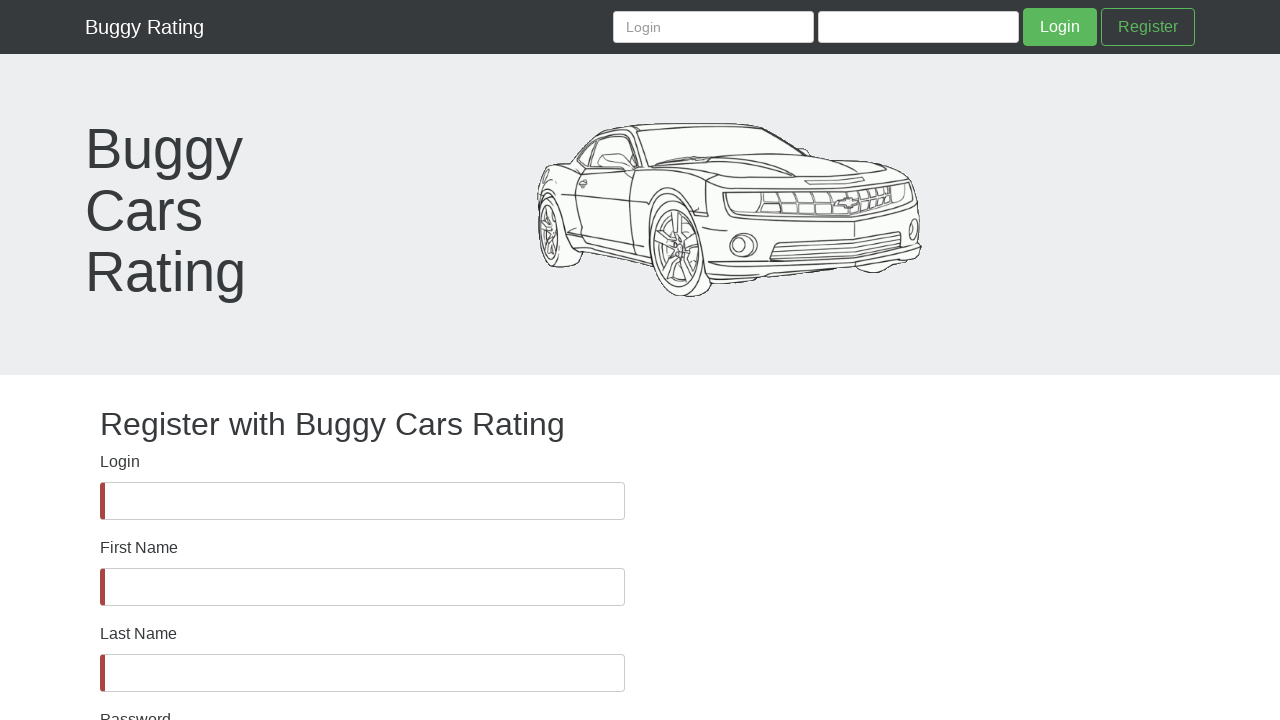

Verified username field is visible
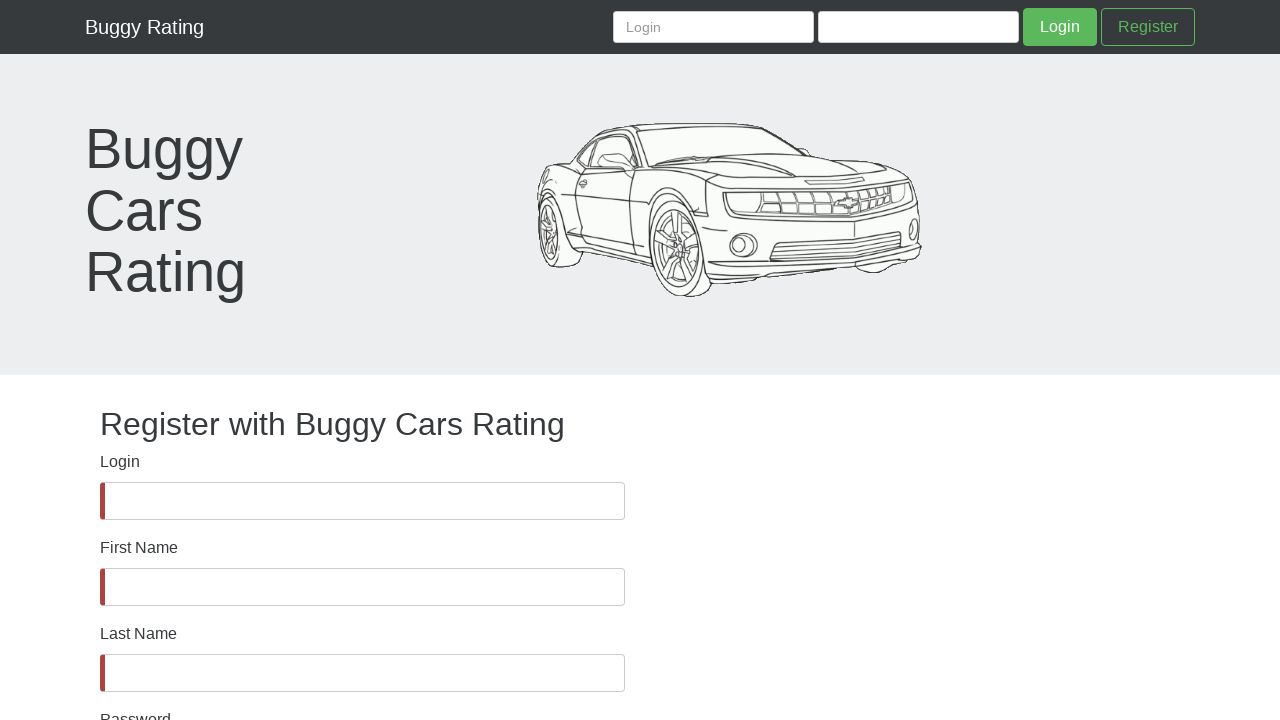

Filled username field with mixed case characters and empty spaces (length < 50) on #username
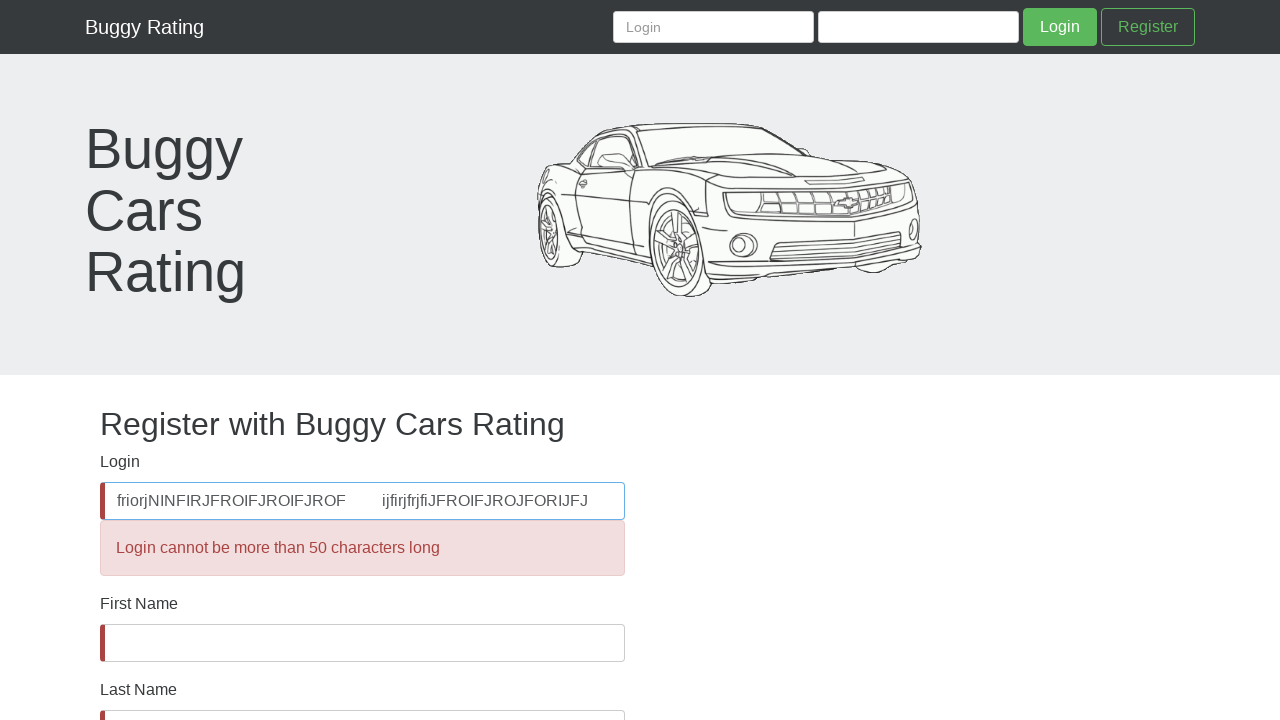

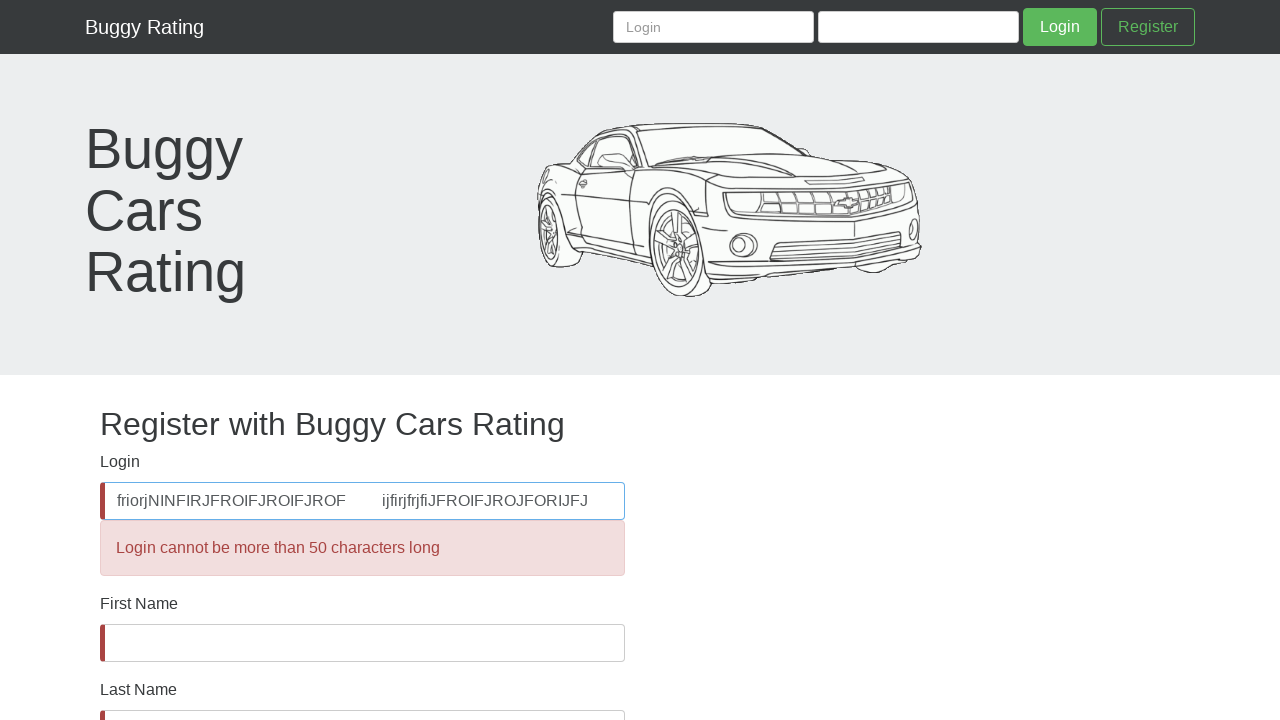